Tests form interactions by clicking a radio button and checkbox, and verifying their states

Starting URL: https://formy-project.herokuapp.com/form

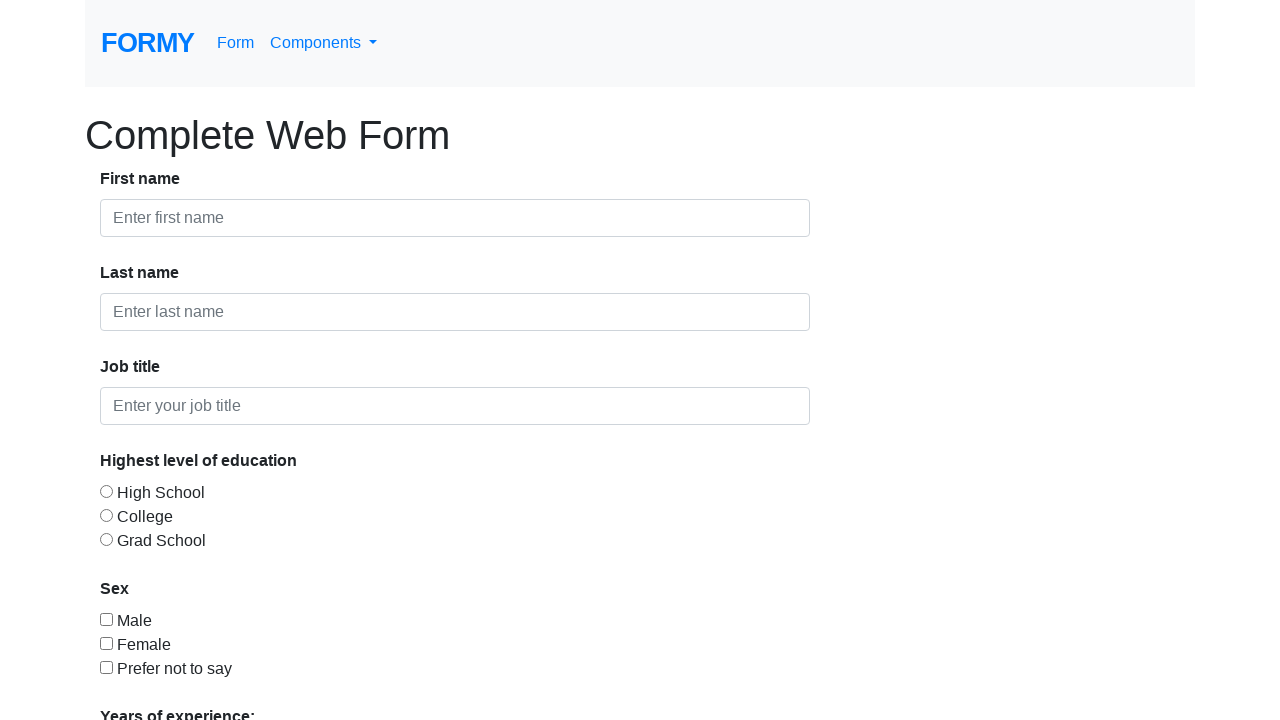

Clicked the College radio button at (106, 515) on #radio-button-2
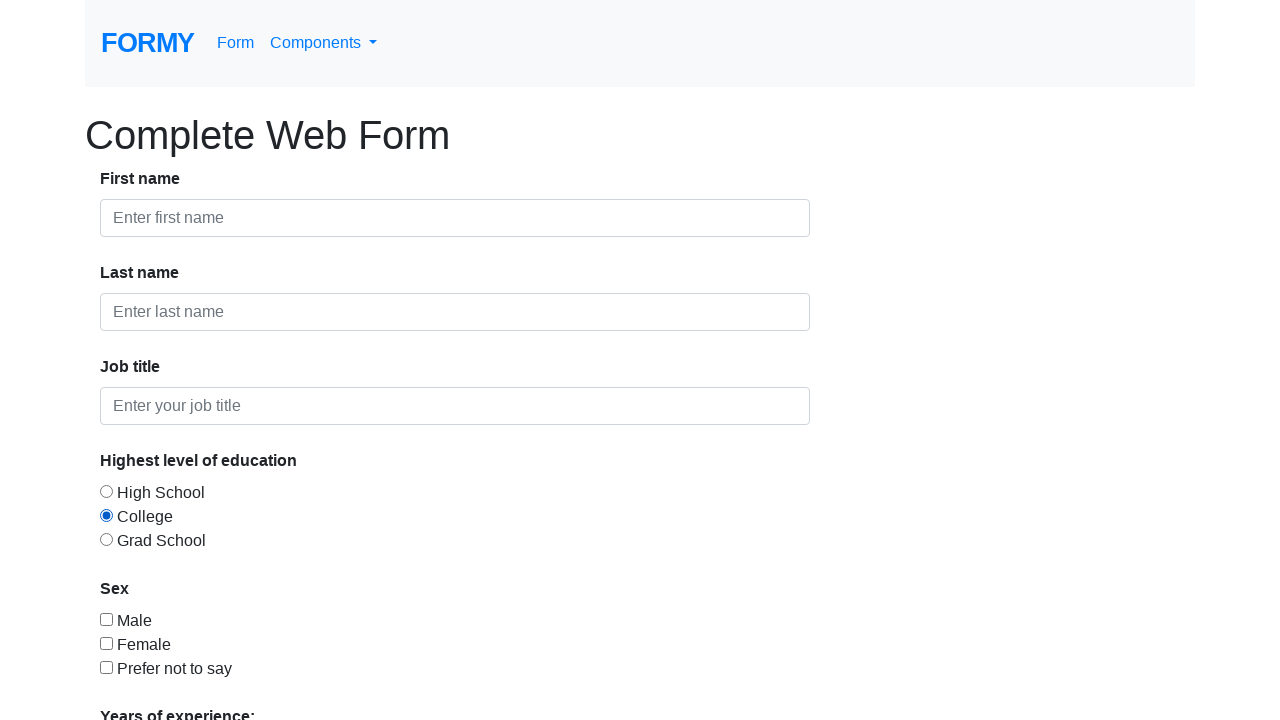

Clicked the Gender checkbox at (106, 667) on #checkbox-3
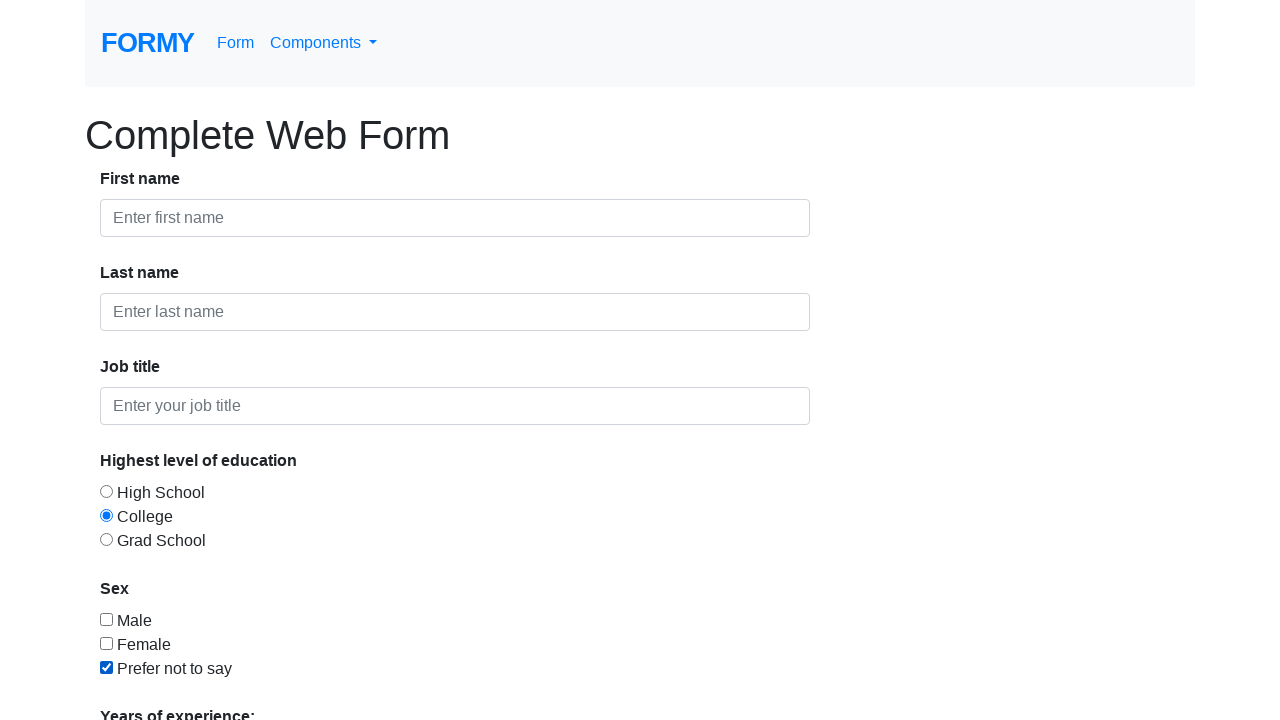

Verified the 'Complete' heading is displayed
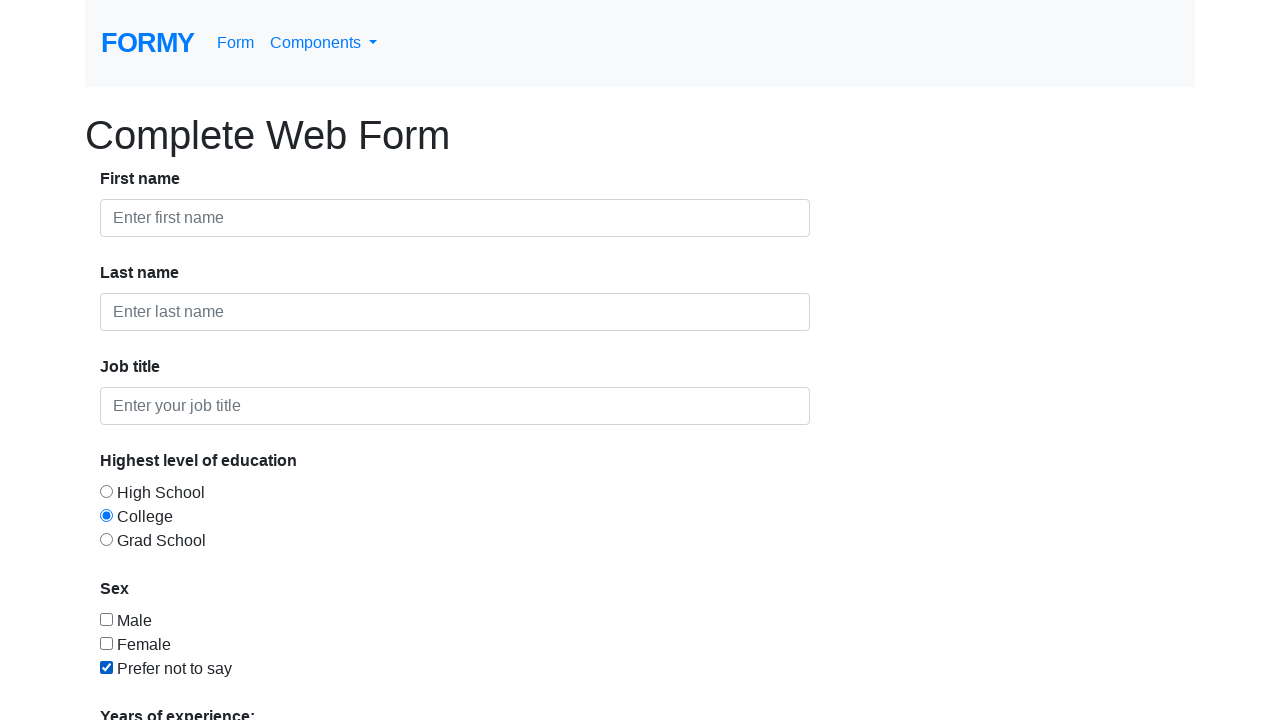

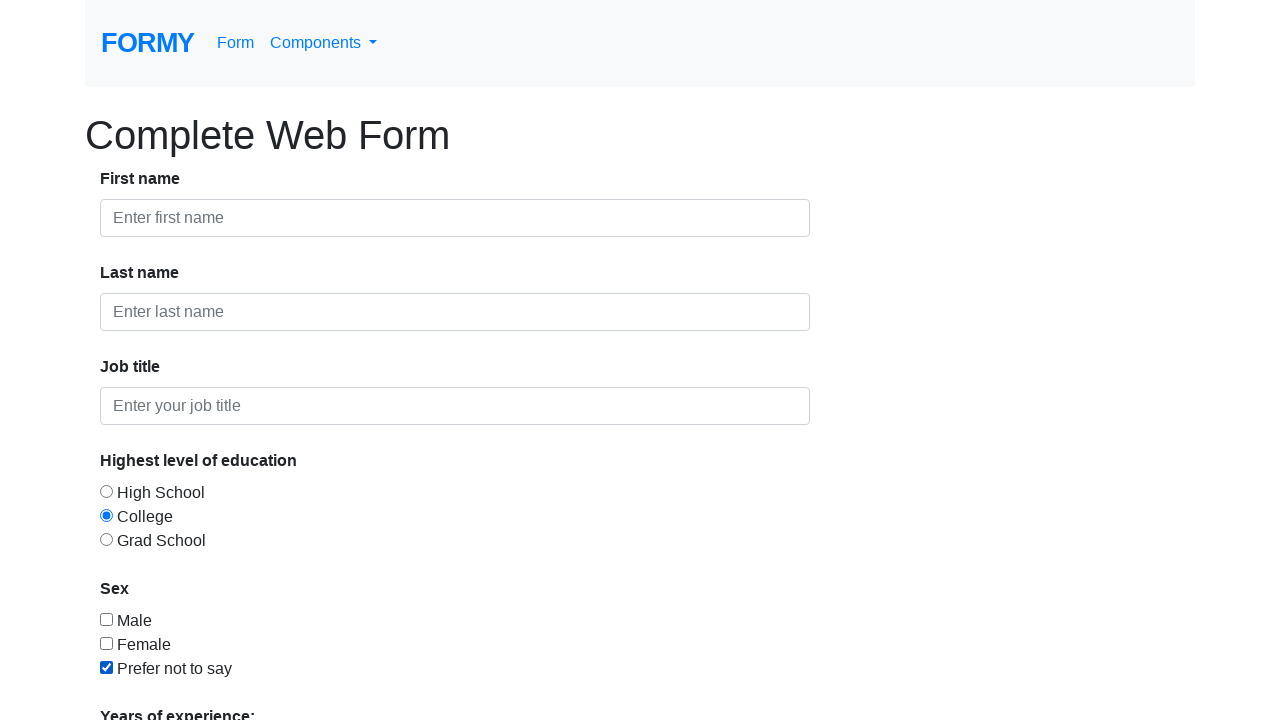